Tests a registration form by filling only optional fields (phone and address) and submitting, then verifies that registration fails because required fields were not filled.

Starting URL: http://suninjuly.github.io/registration1.html

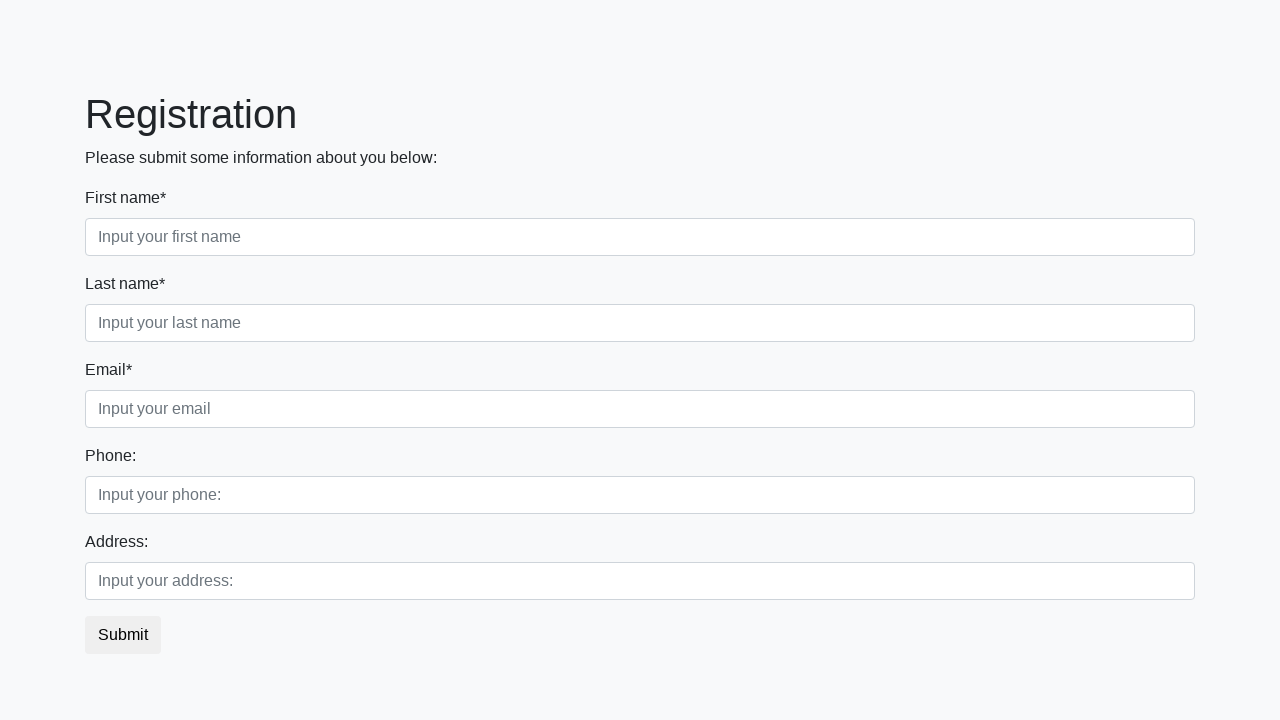

Filled phone field with 'Ivan' on input[placeholder='Input your phone:']
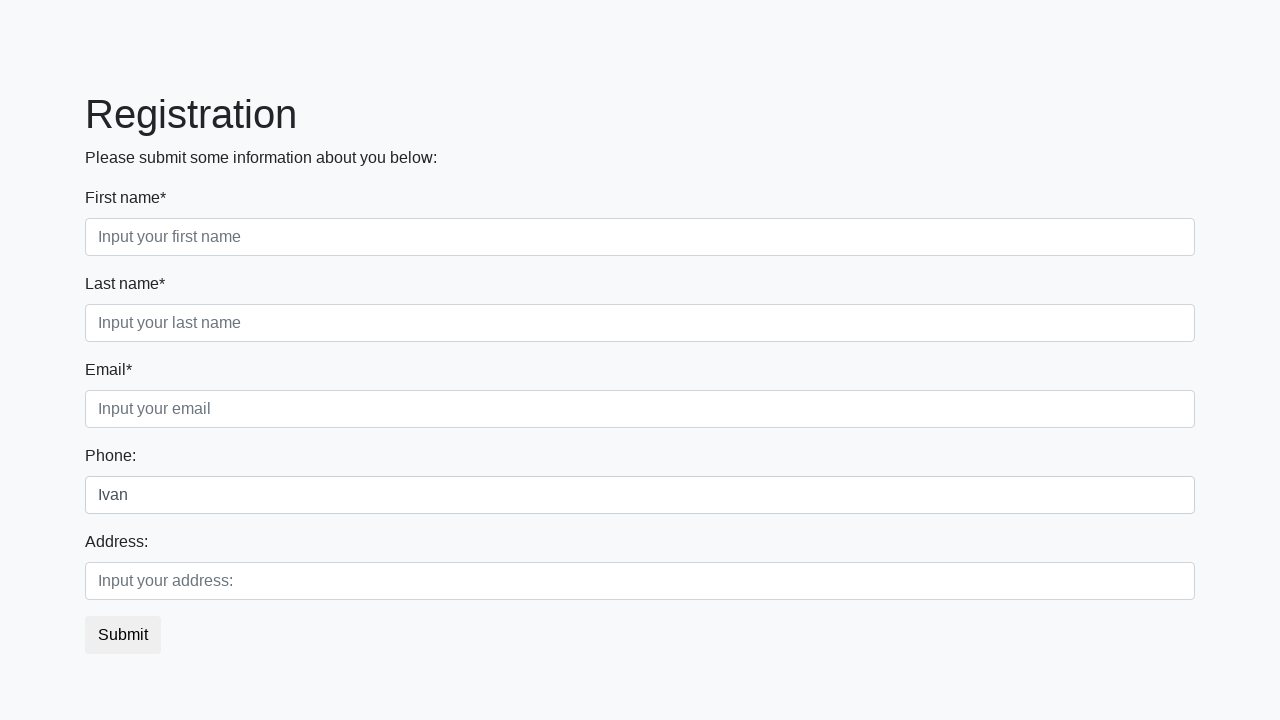

Filled address field with 'Petrov' on input[placeholder='Input your address:']
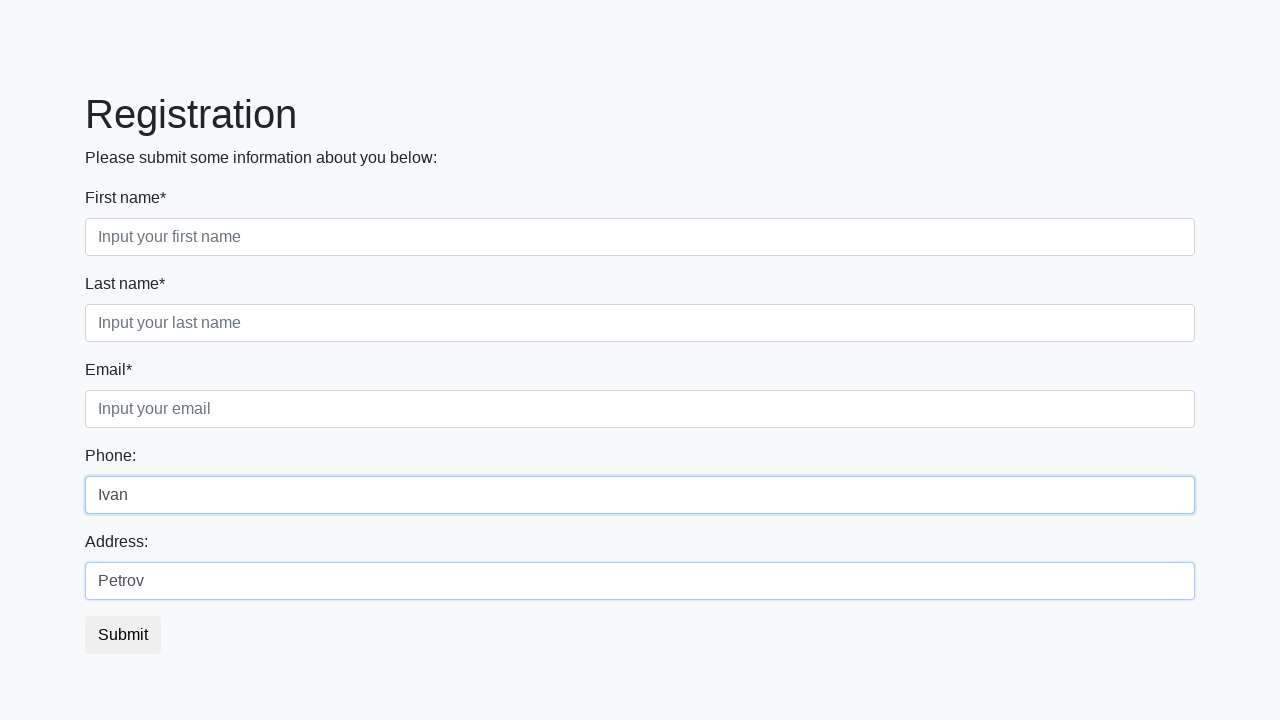

Clicked submit button to attempt registration at (123, 635) on button.btn
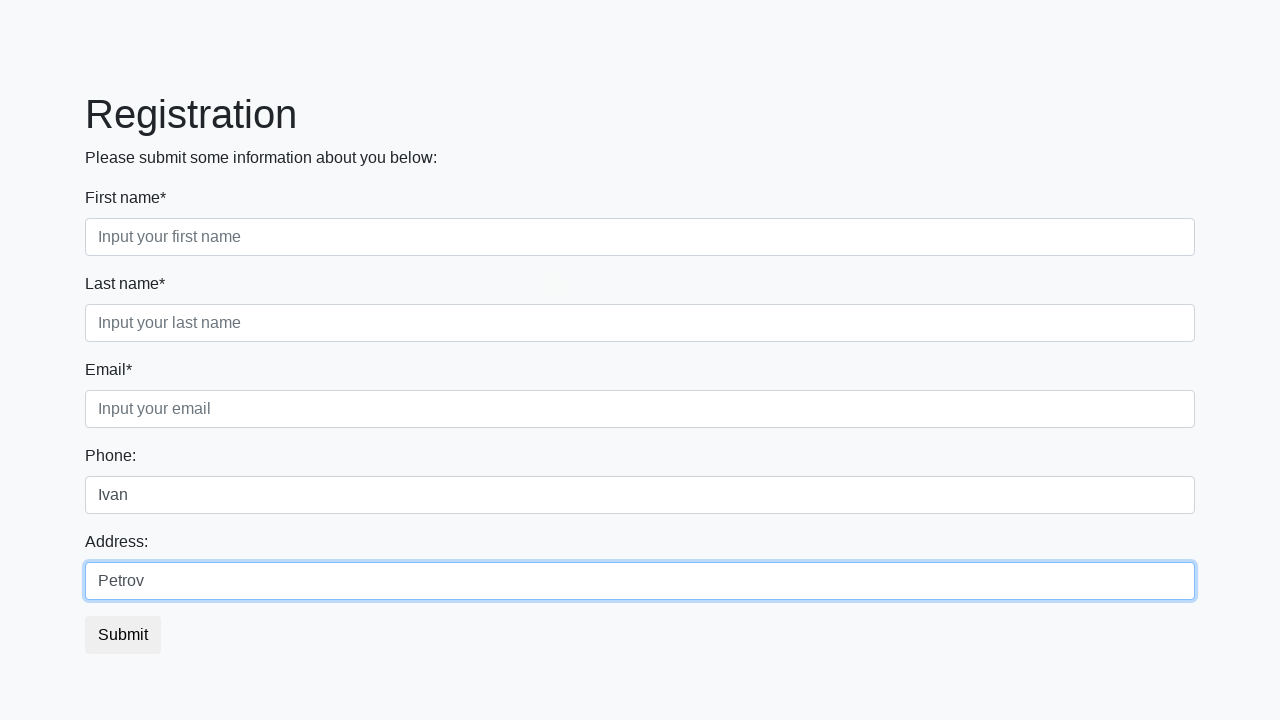

Waited for page to process registration attempt
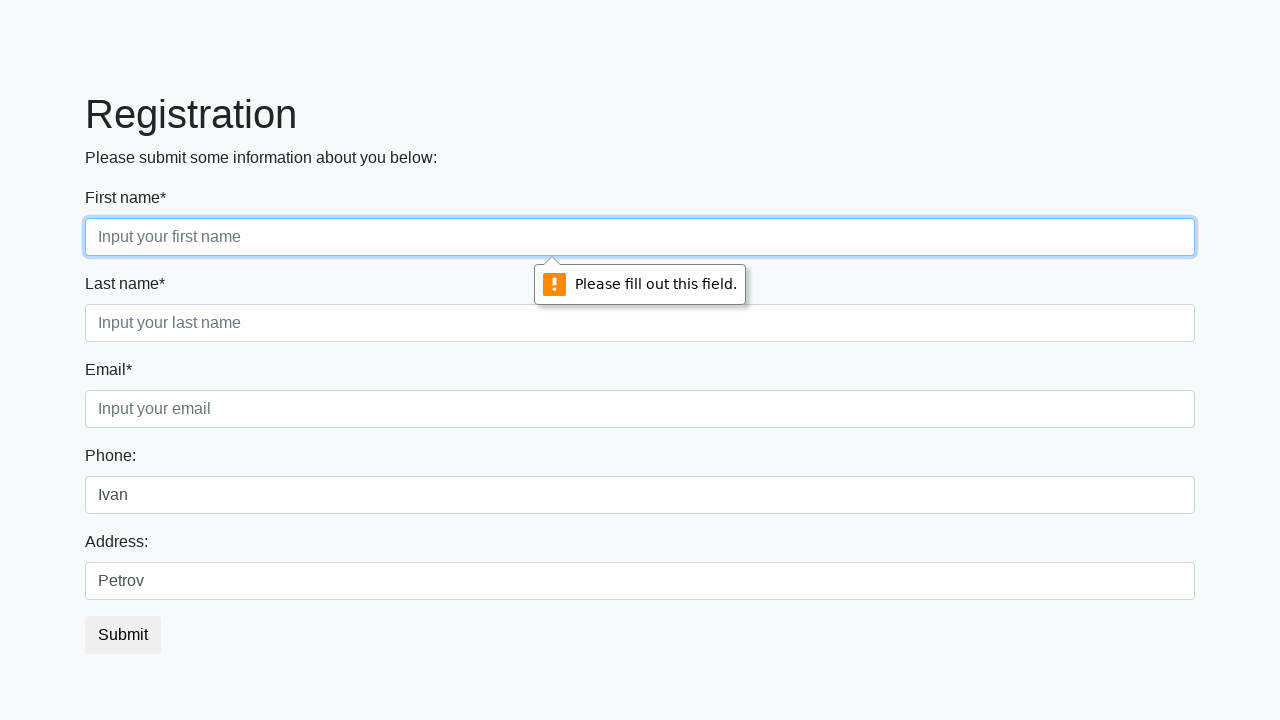

Retrieved h1 text content to verify registration failed
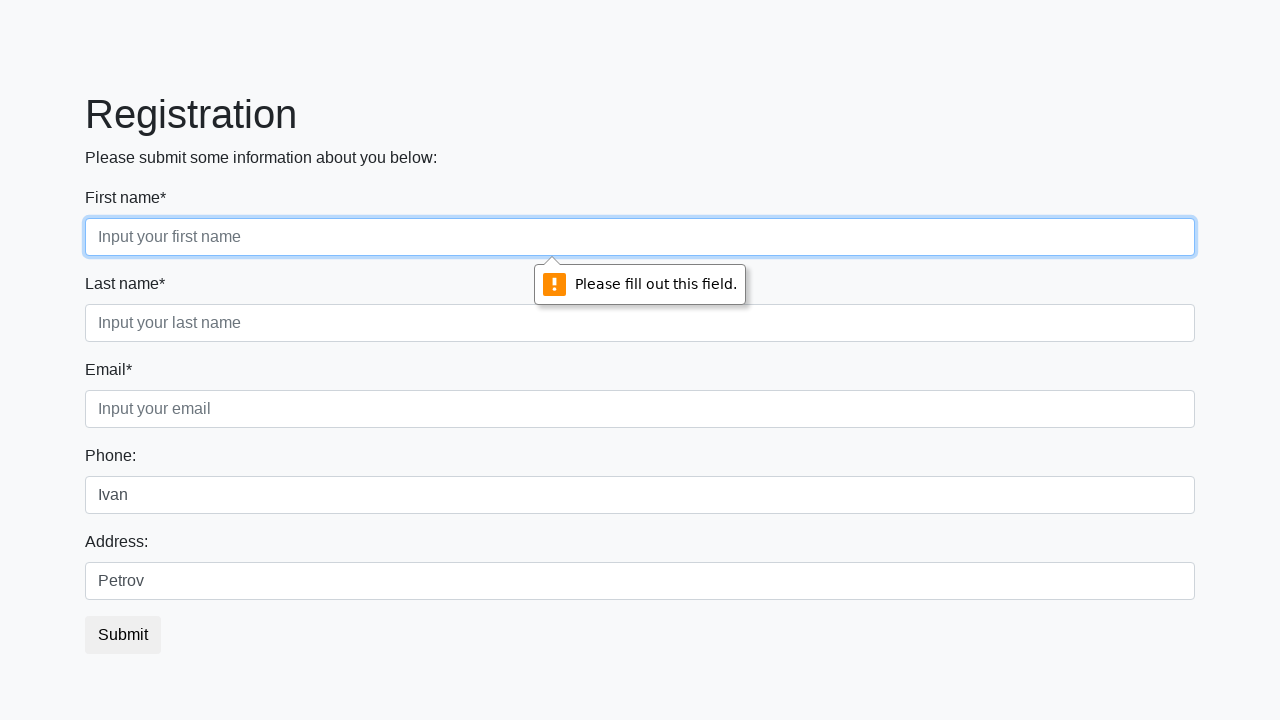

Verified that registration failed as expected (success message not displayed)
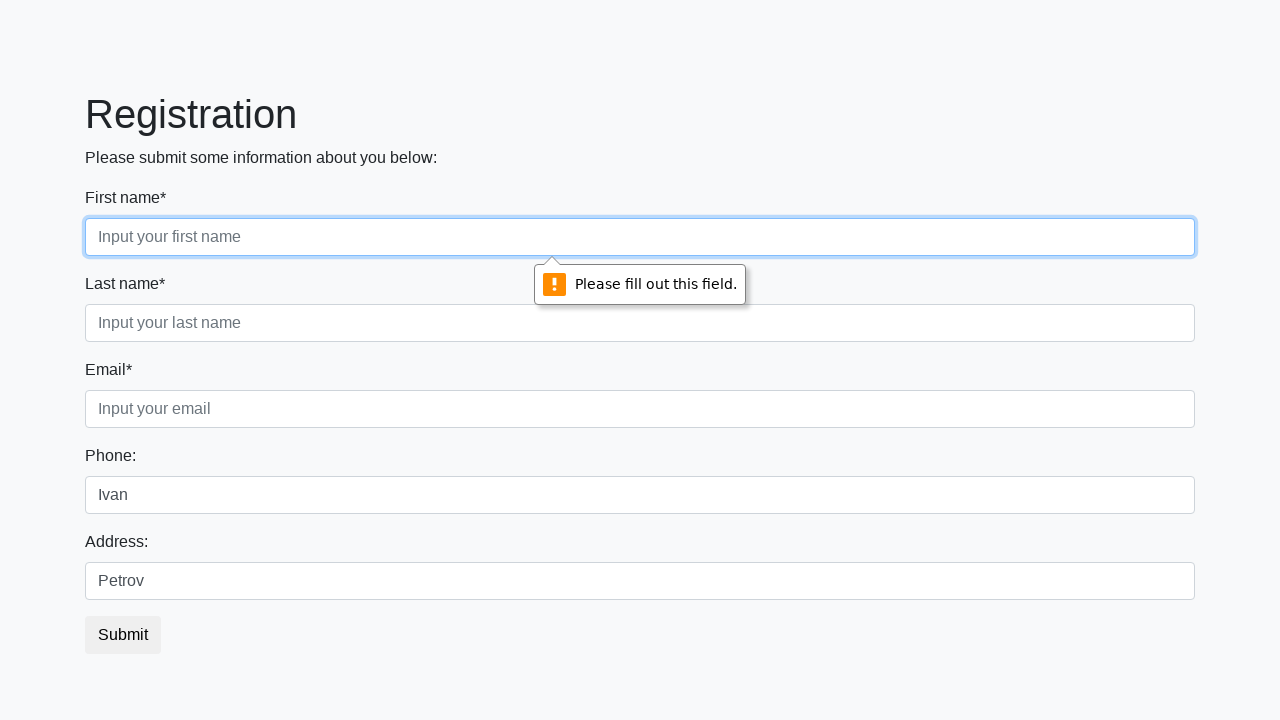

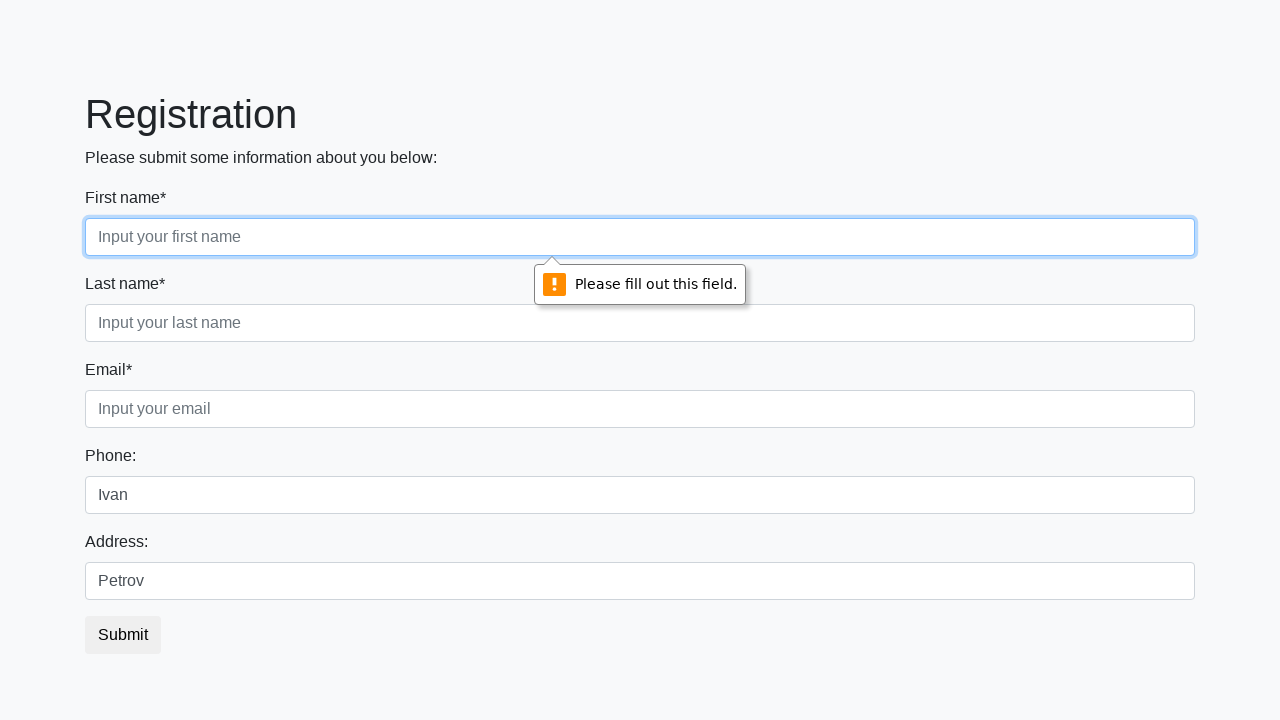